Navigates to jQuery UI website and clicks on the Draggable demo link to access the draggable widget demonstration page

Starting URL: https://jqueryui.com

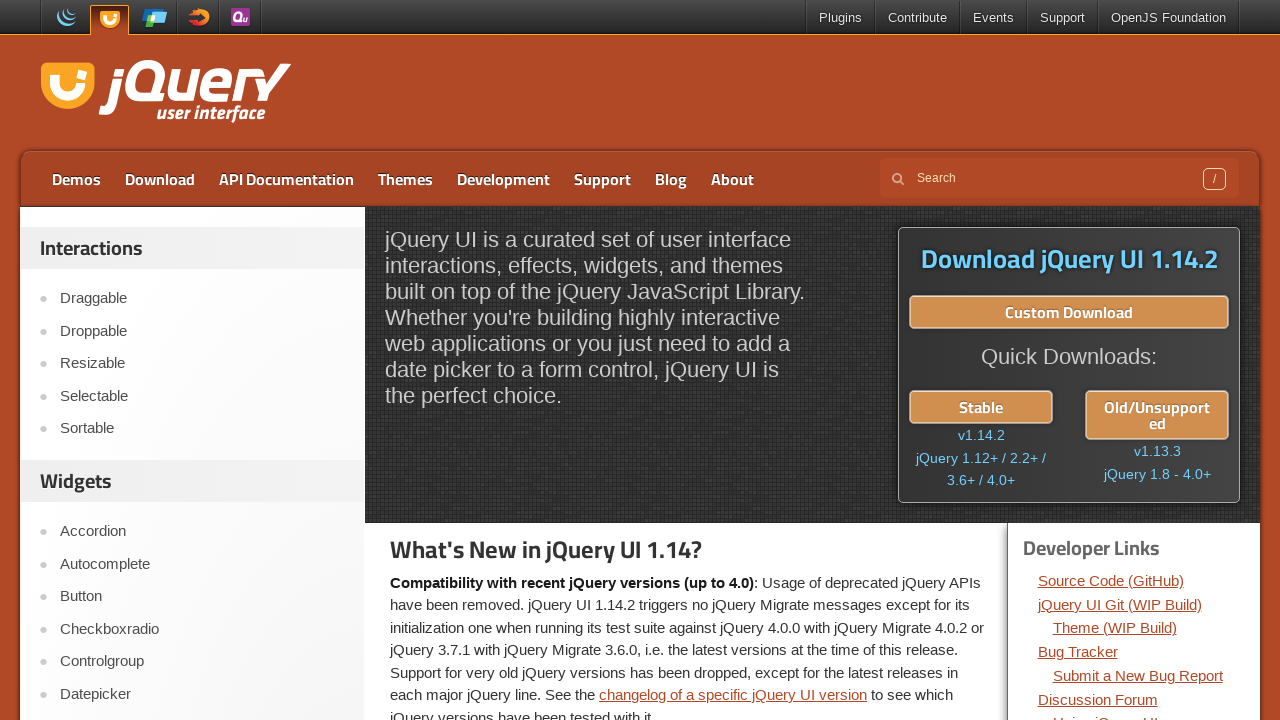

Navigated to jQuery UI website
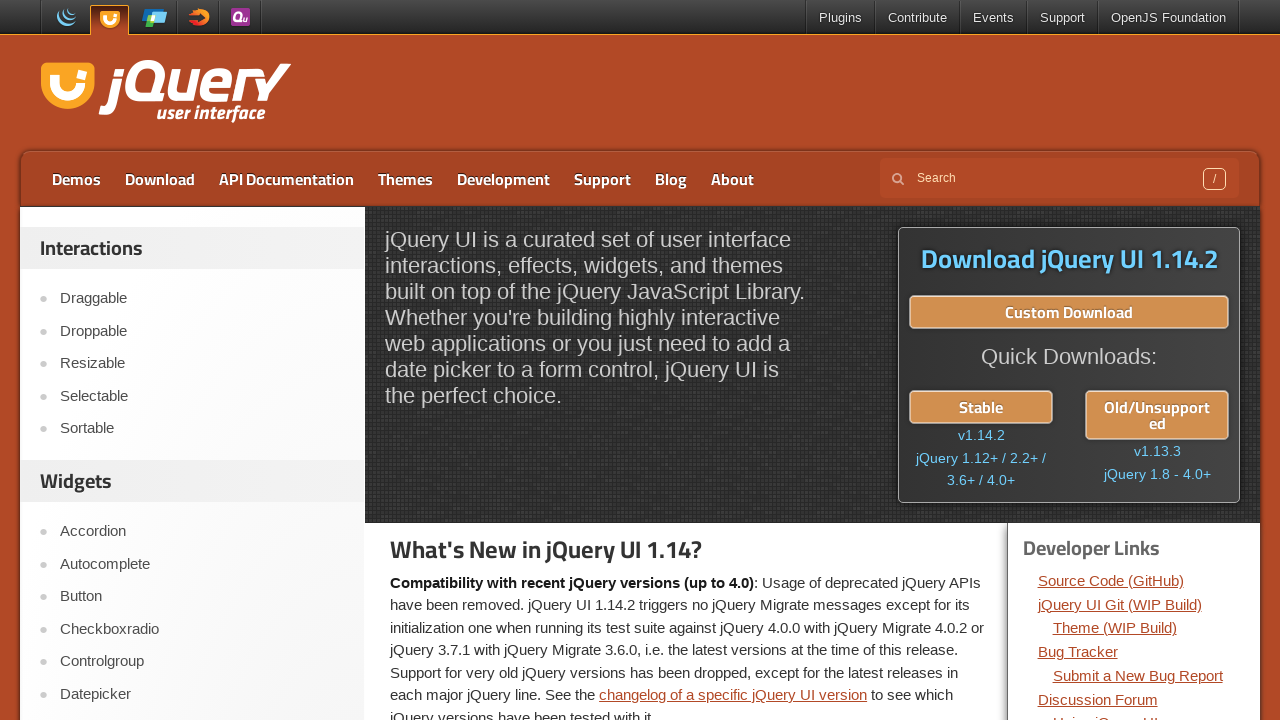

Clicked on the Draggable demo link at (202, 299) on xpath=//a[text()='Draggable']
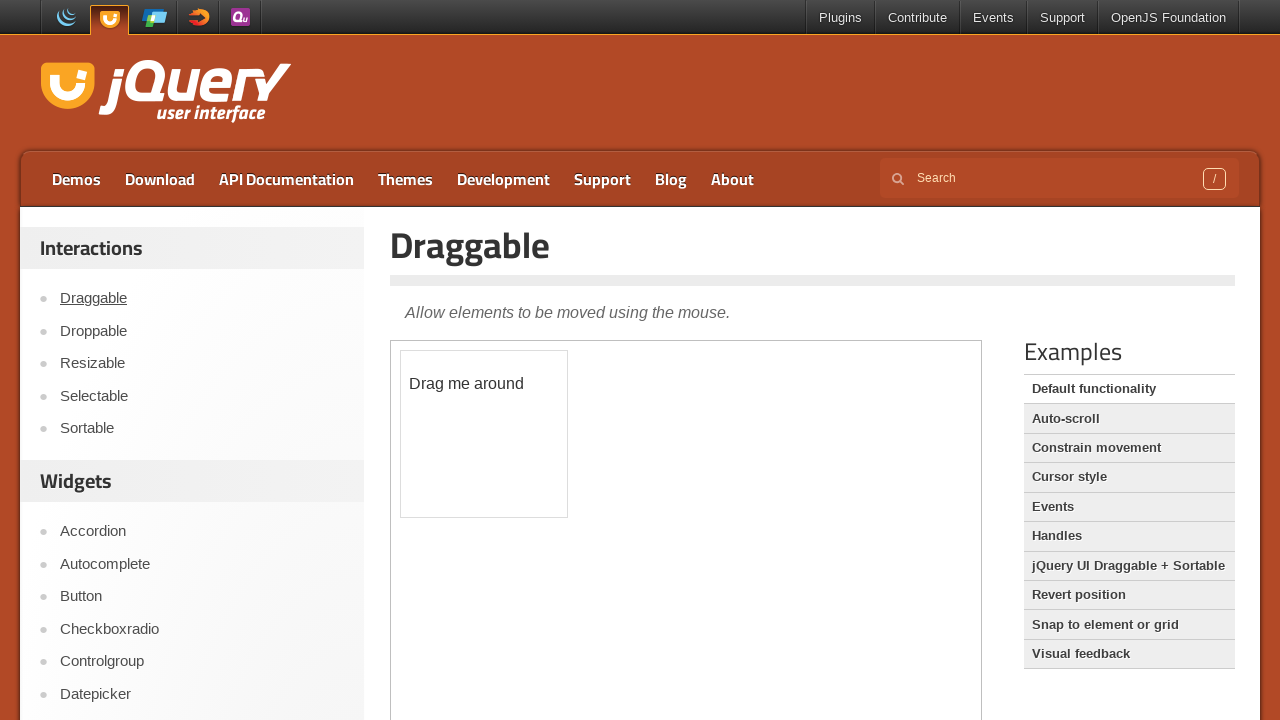

Draggable demo page loaded successfully
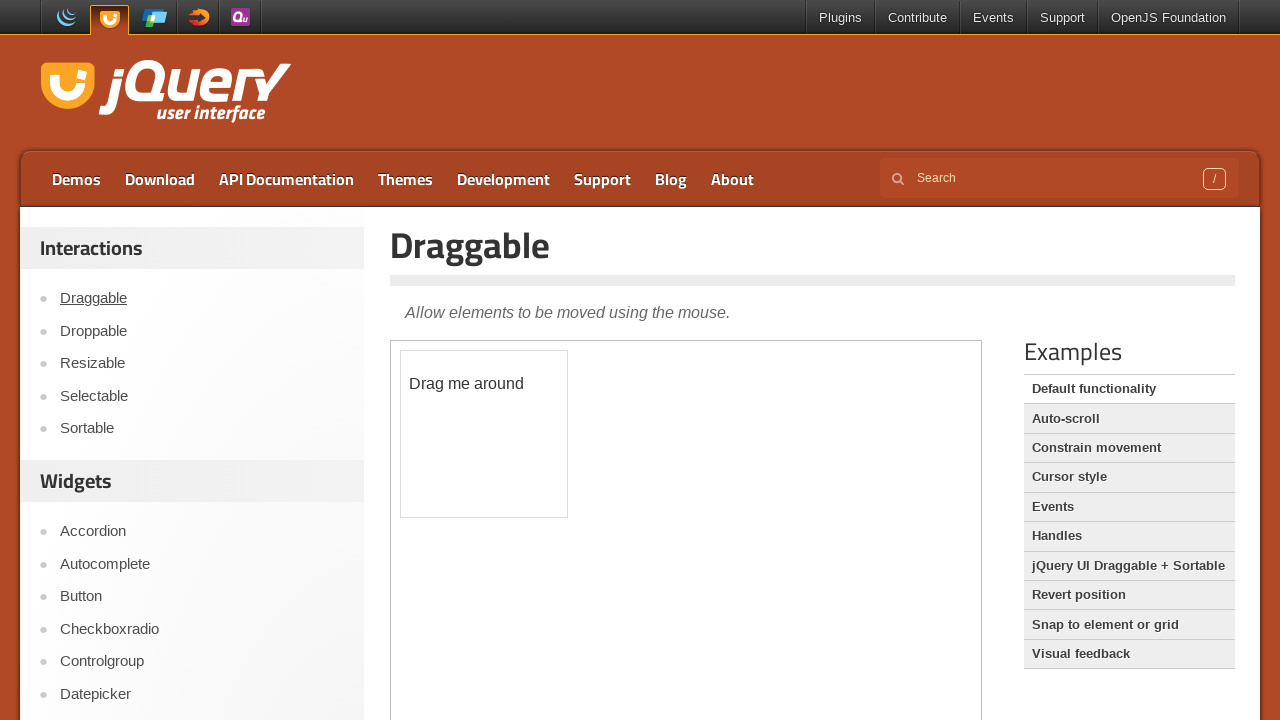

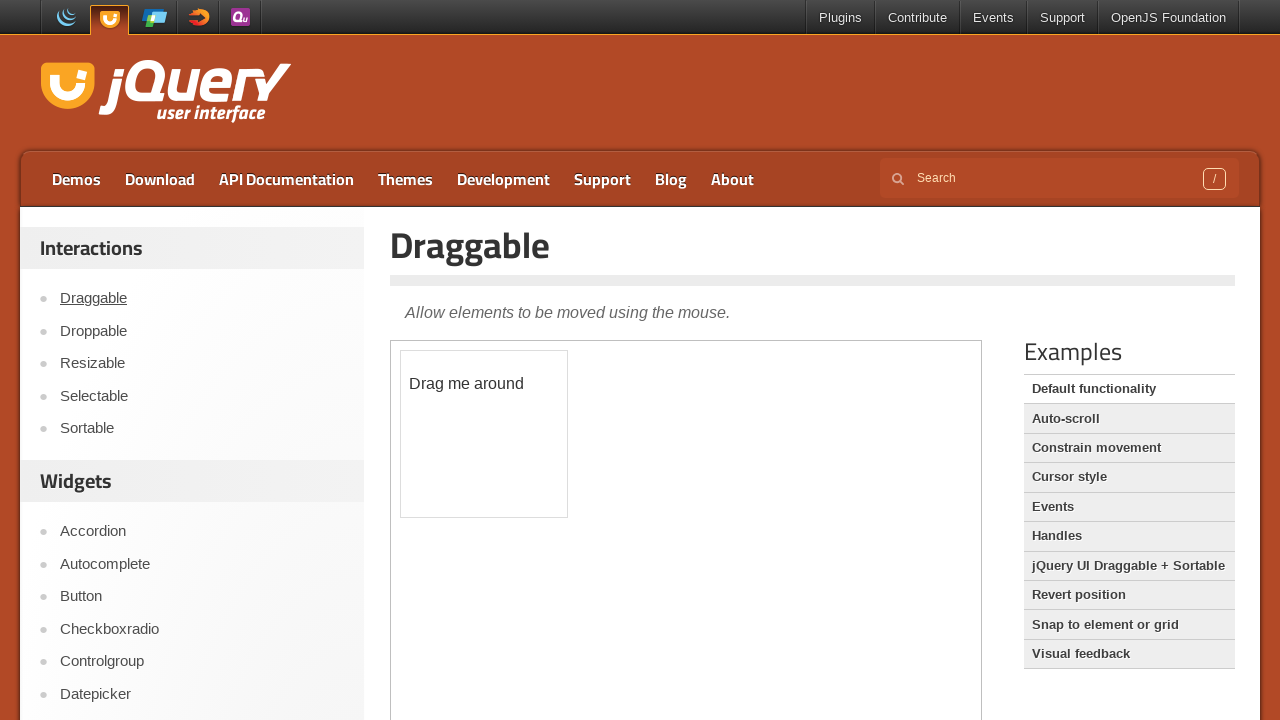